Tests the jQuery UI datepicker by navigating to the demo page, switching to the iframe containing the datepicker, clicking on the date input field, and selecting a specific month from the dropdown.

Starting URL: https://jqueryui.com/datepicker/#date-range

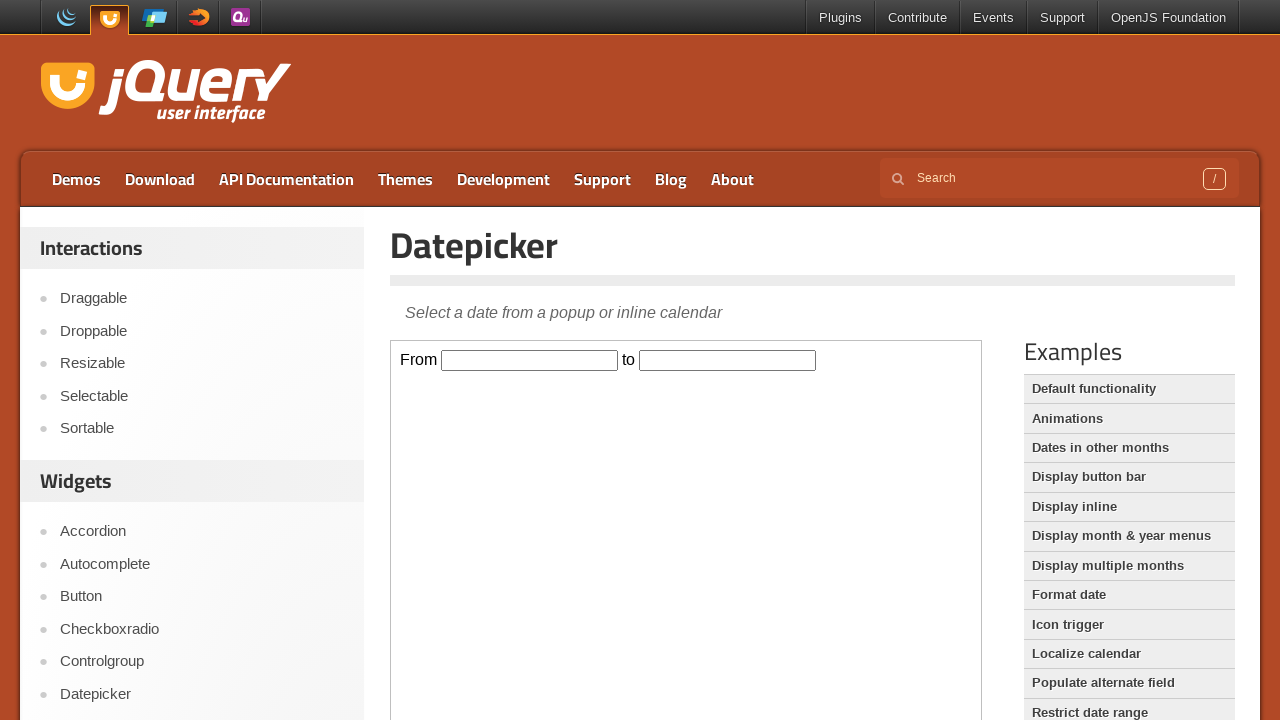

Located iframe containing datepicker demo
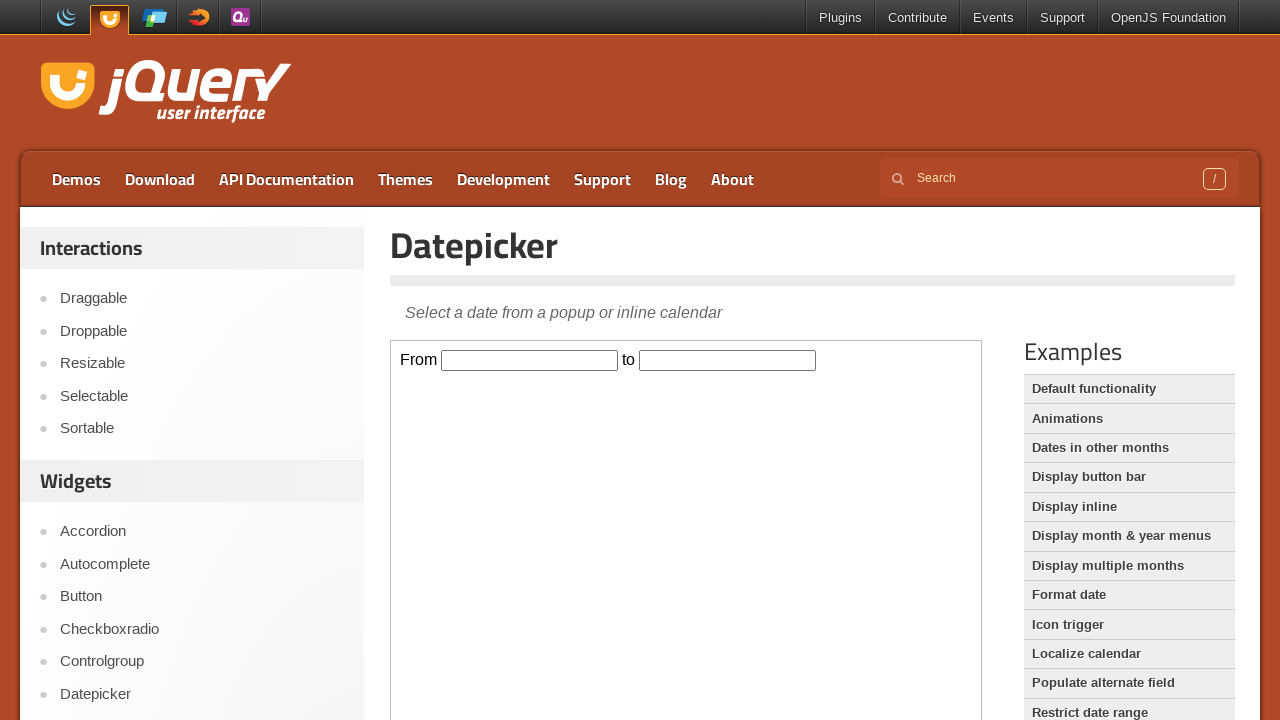

Clicked on 'from' date input field to open datepicker at (530, 360) on xpath=//iframe[@class='demo-frame'] >> internal:control=enter-frame >> xpath=//i
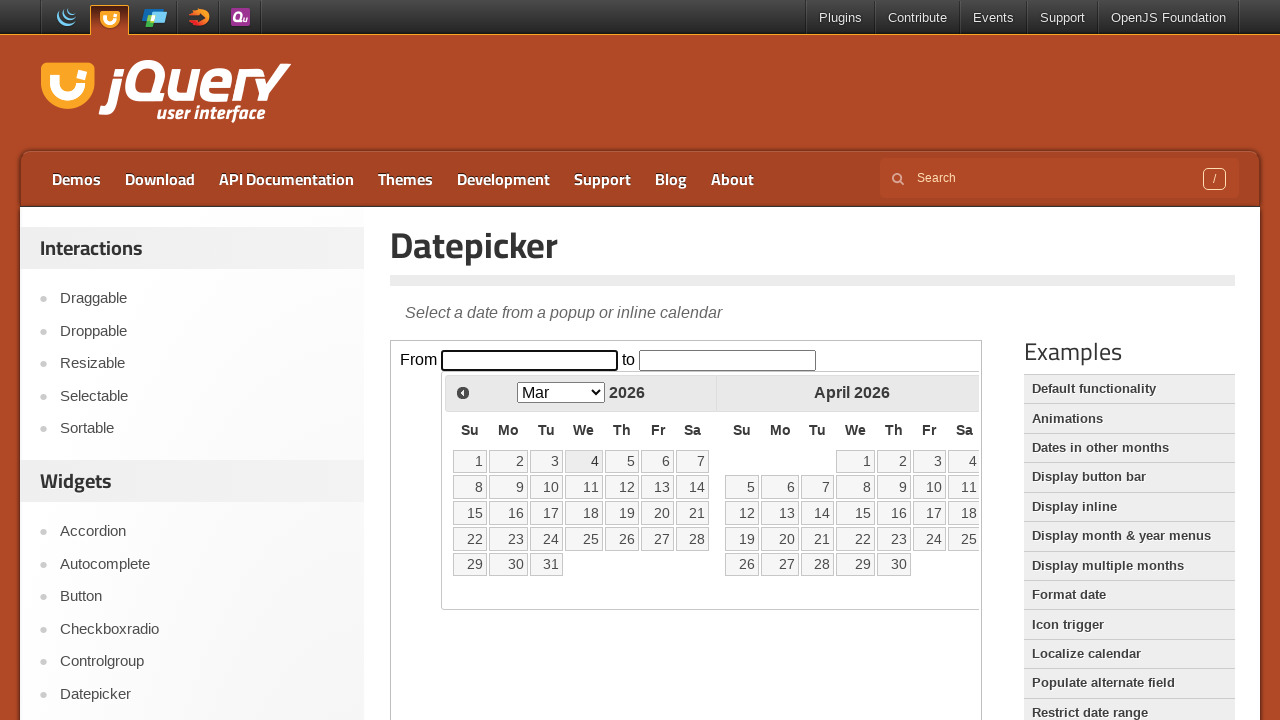

Datepicker month selector became visible
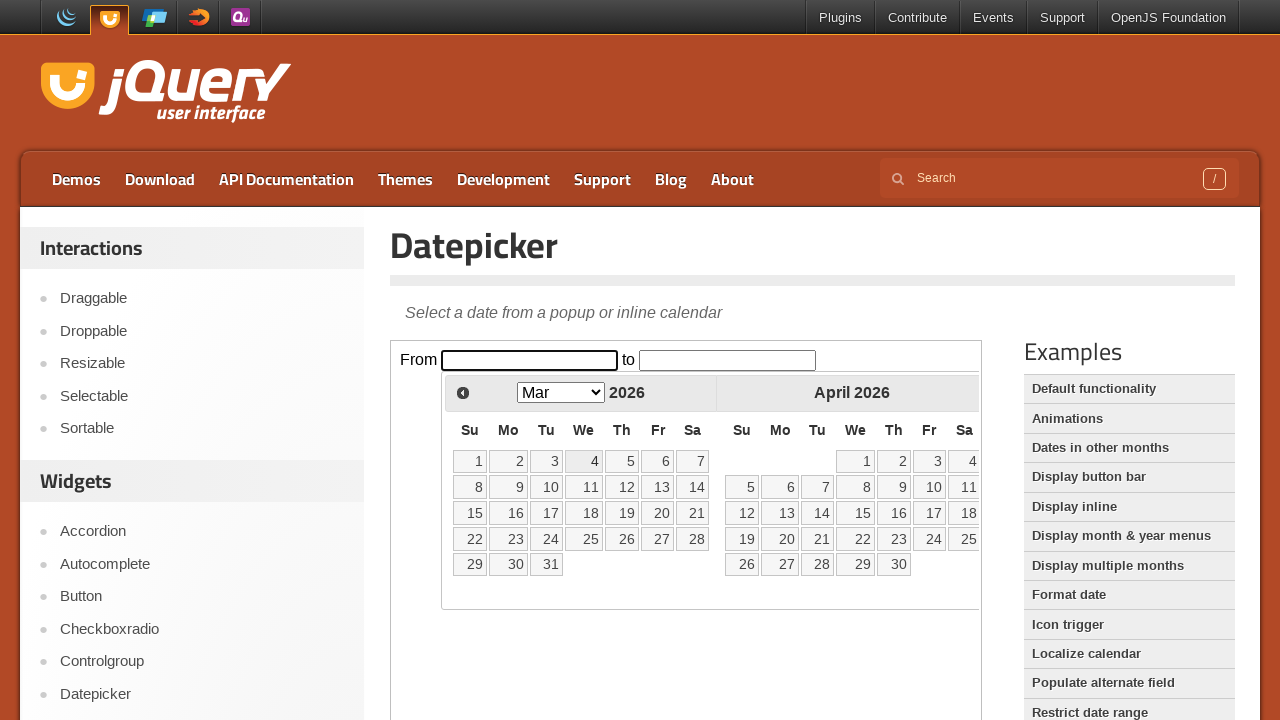

Selected November (month index 10) from datepicker month dropdown on xpath=//iframe[@class='demo-frame'] >> internal:control=enter-frame >> xpath=//s
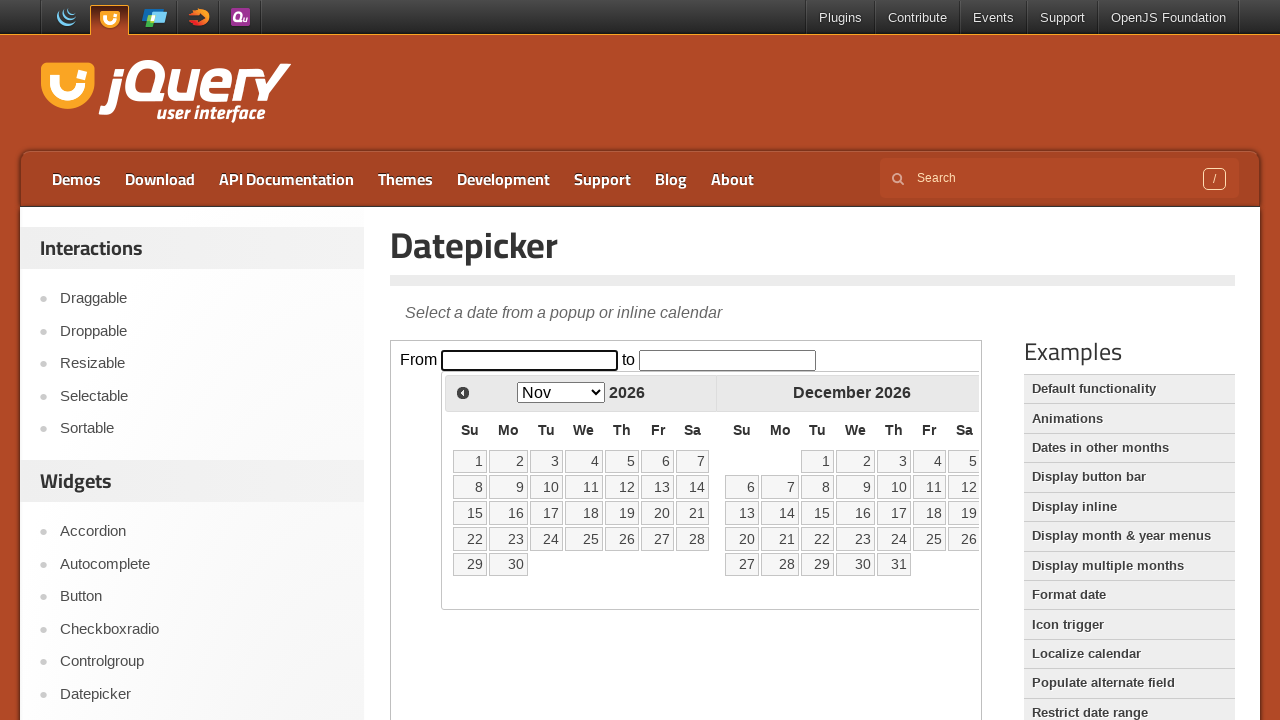

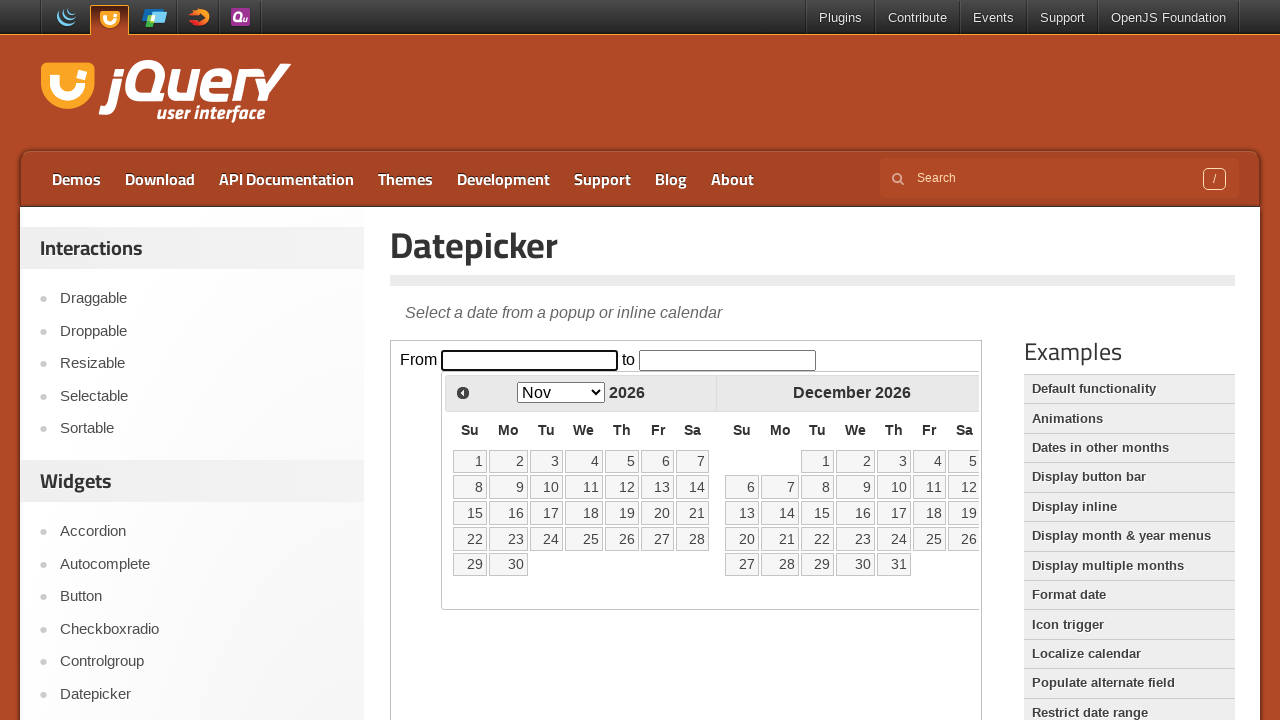